Tests the AngularJS homepage by entering a name in the input field and verifying the greeting message updates accordingly

Starting URL: https://www.angularjs.org

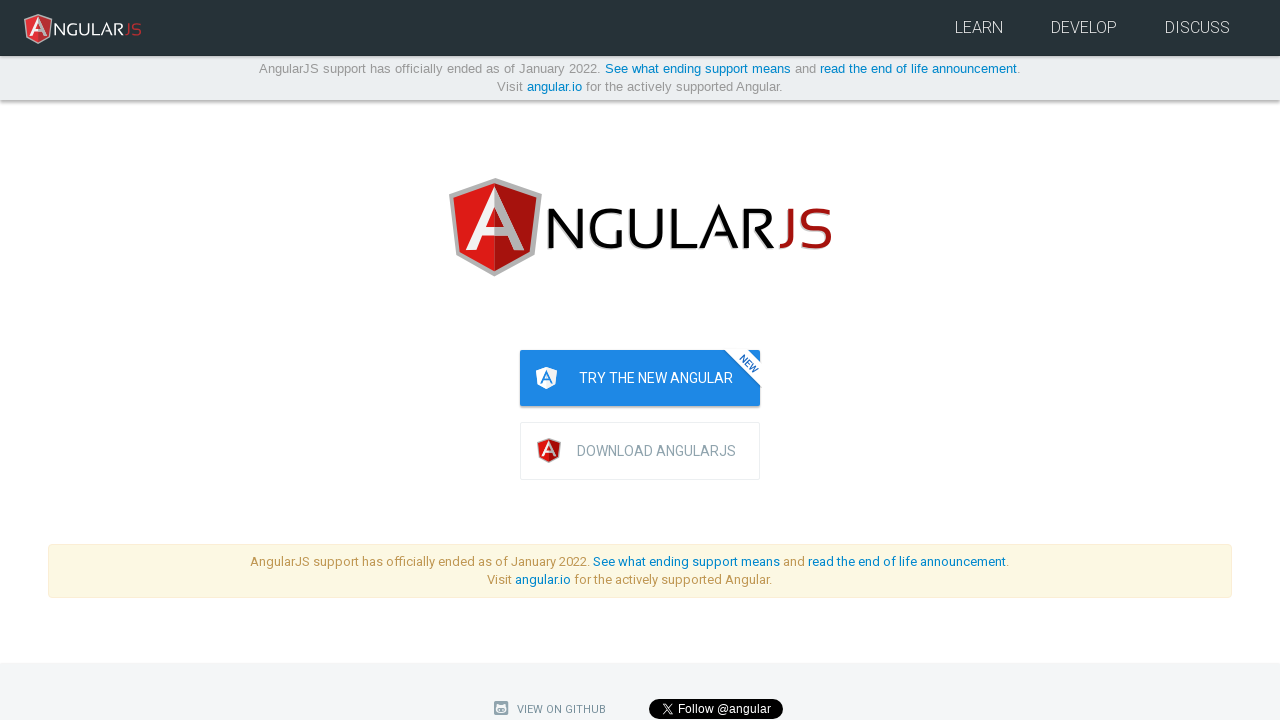

Navigated to AngularJS homepage
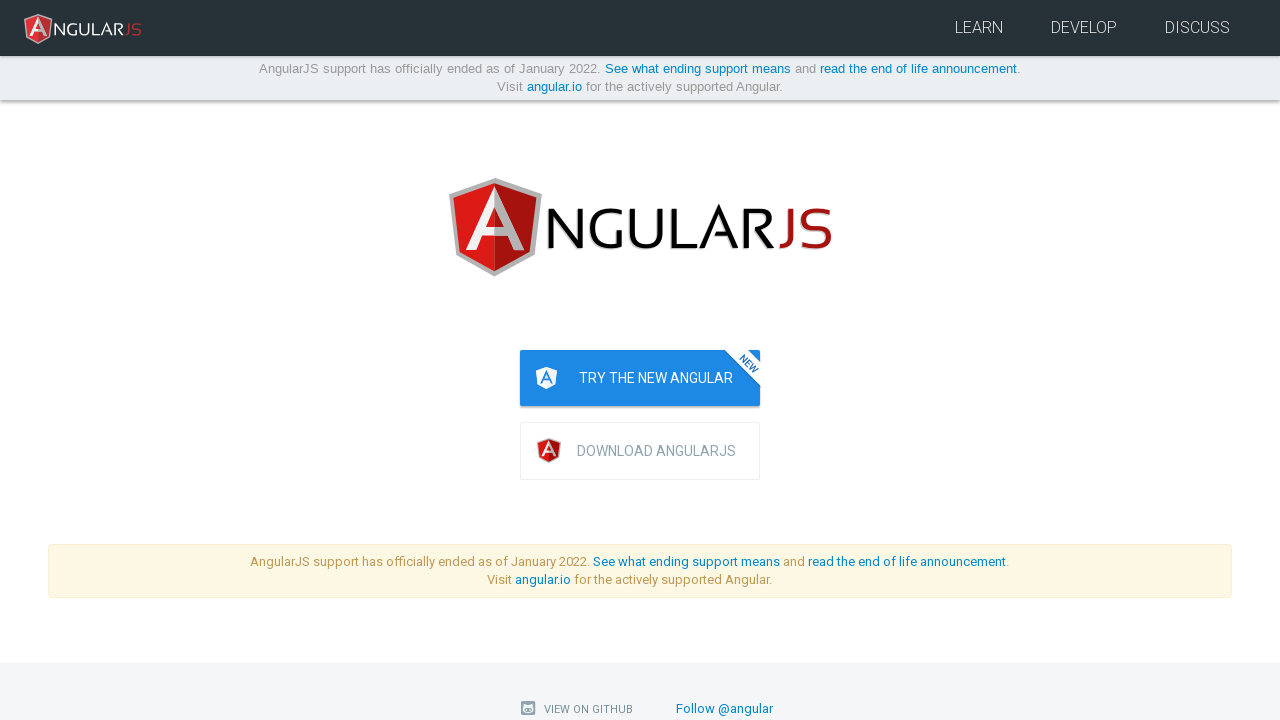

Entered 'Julie' in the name input field on input[ng-model="yourName"]
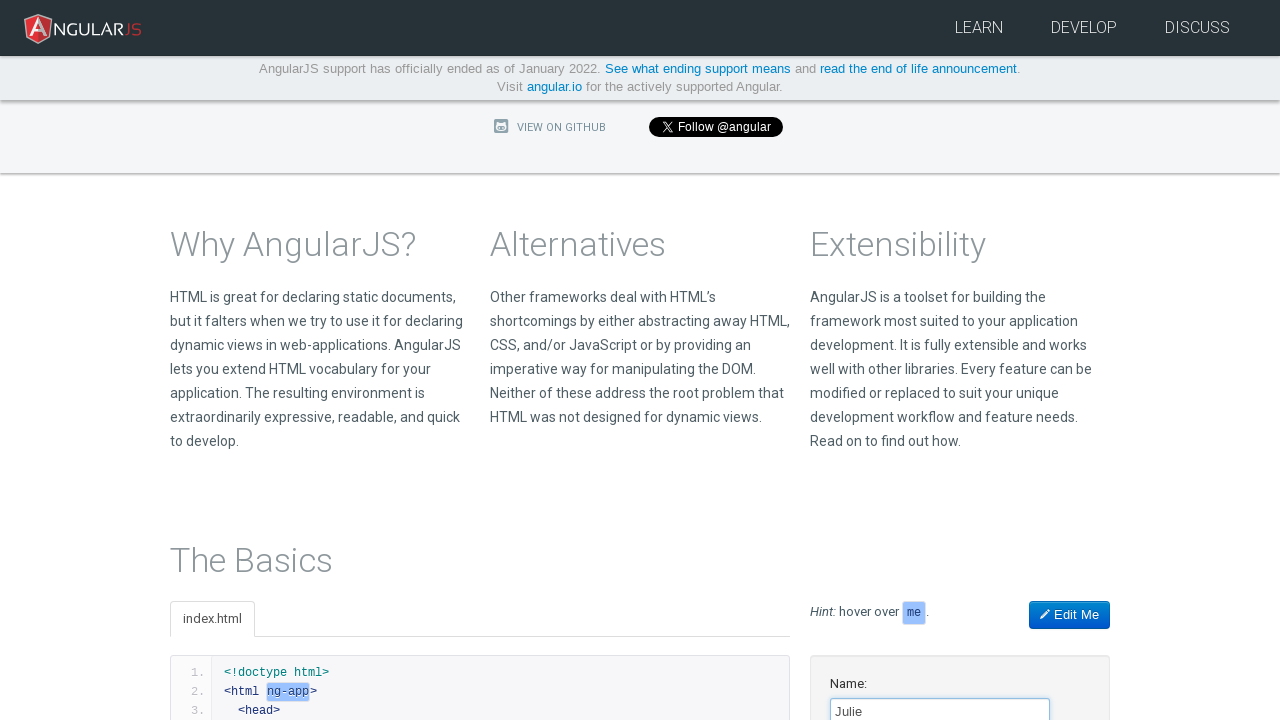

Greeting message 'Hello Julie!' appeared and was verified
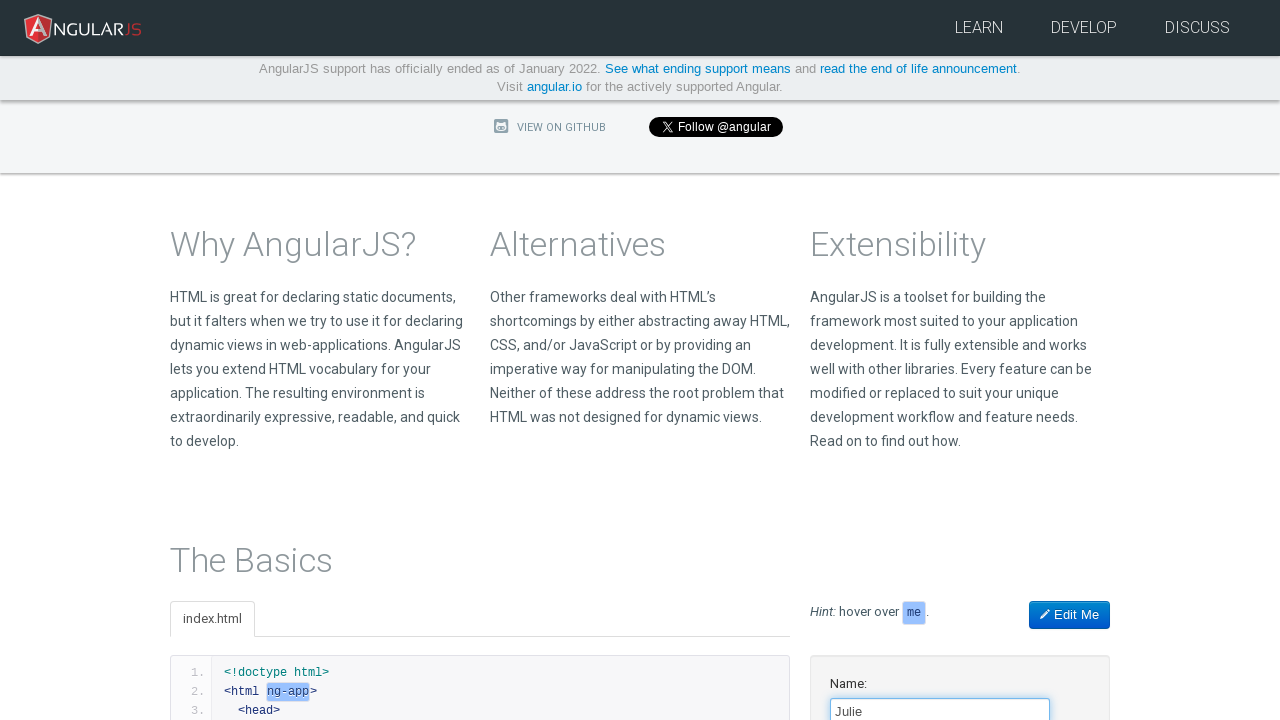

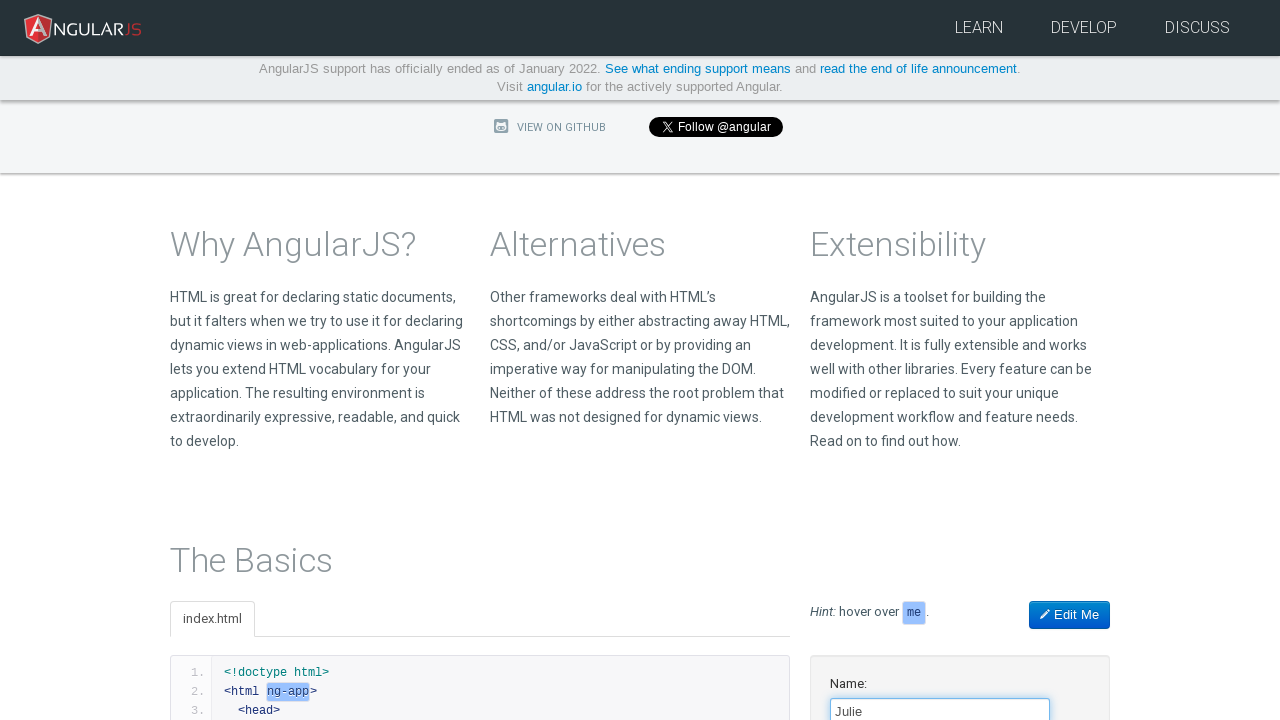